Tests registration form validation when password is empty but email is provided, verifying that password required message appears

Starting URL: https://ticketbox.vn/

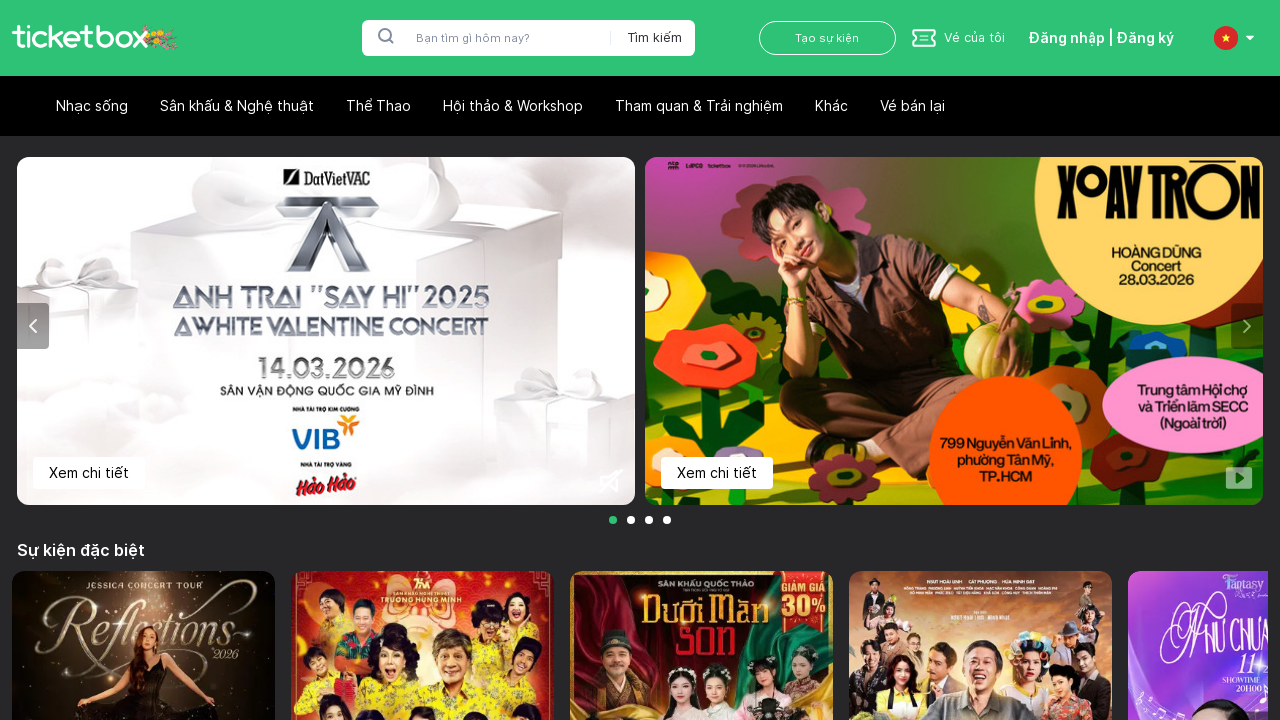

Clicked login/register button at (1101, 38) on xpath=//span[contains(text(), 'Đăng nhập | Đăng ký')]
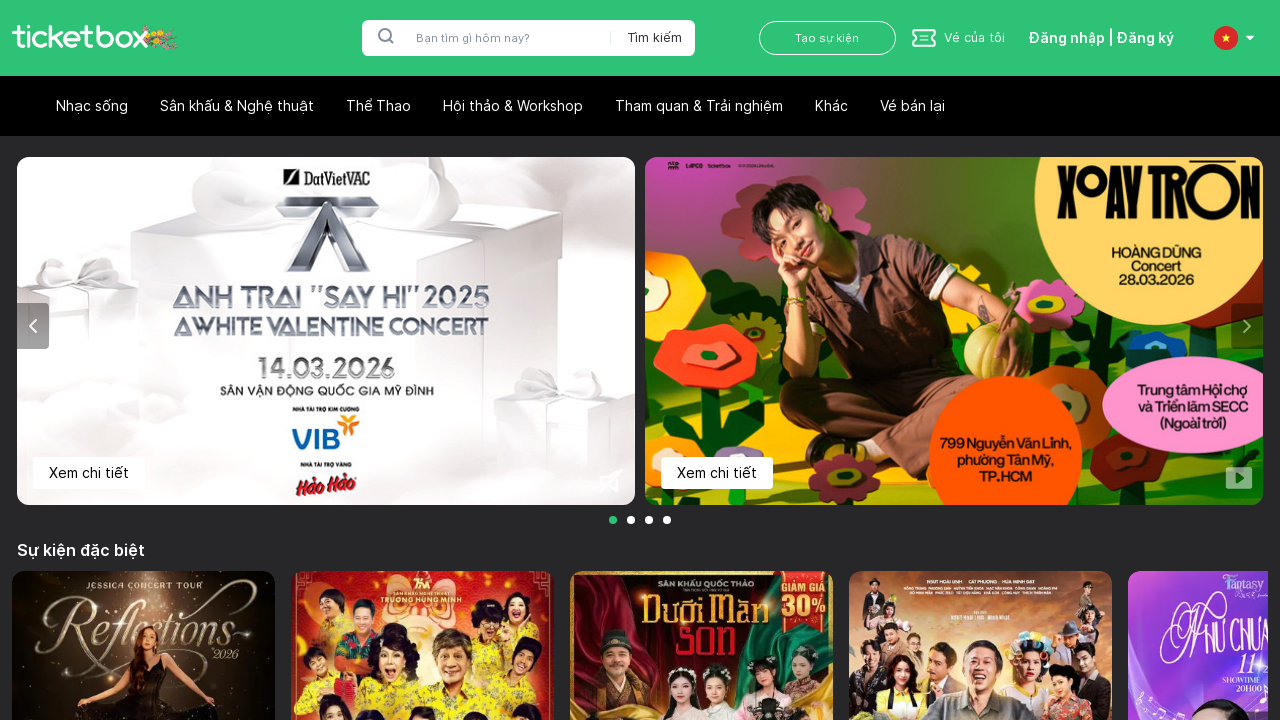

Create account link selector loaded
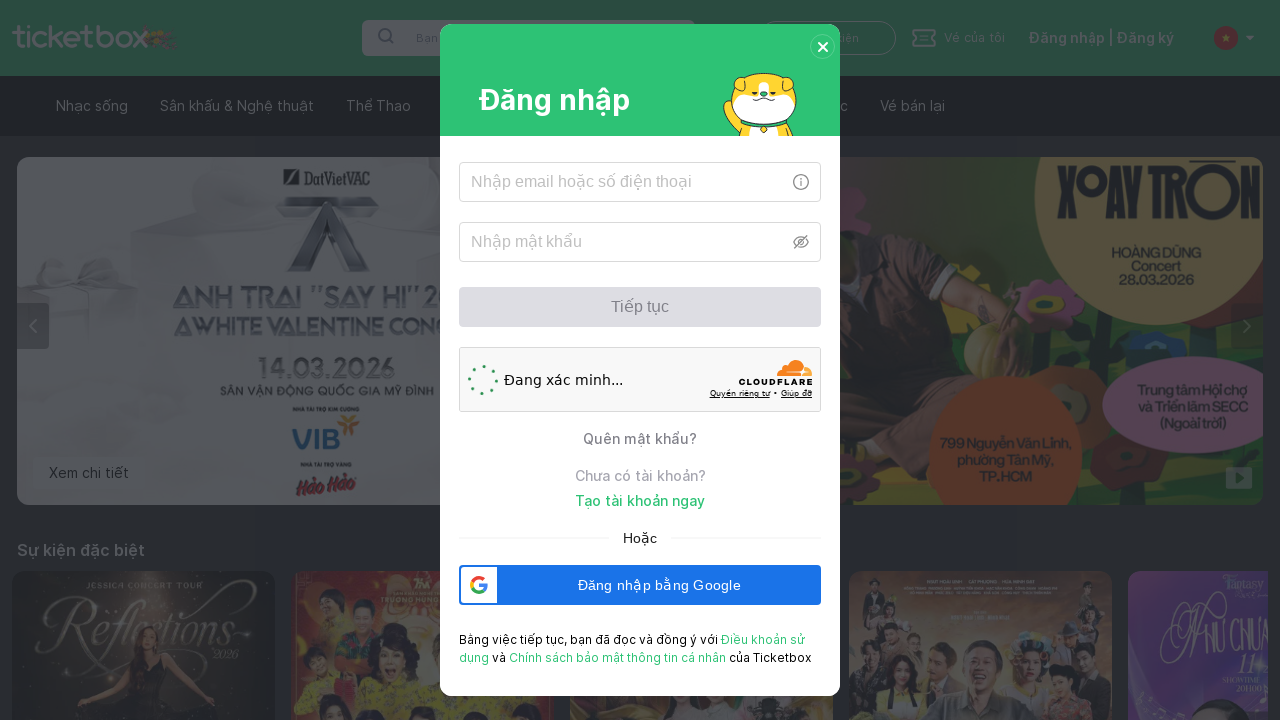

Clicked create account link at (640, 500) on xpath=//div[contains(text(), 'Tạo tài khoản ngay')]
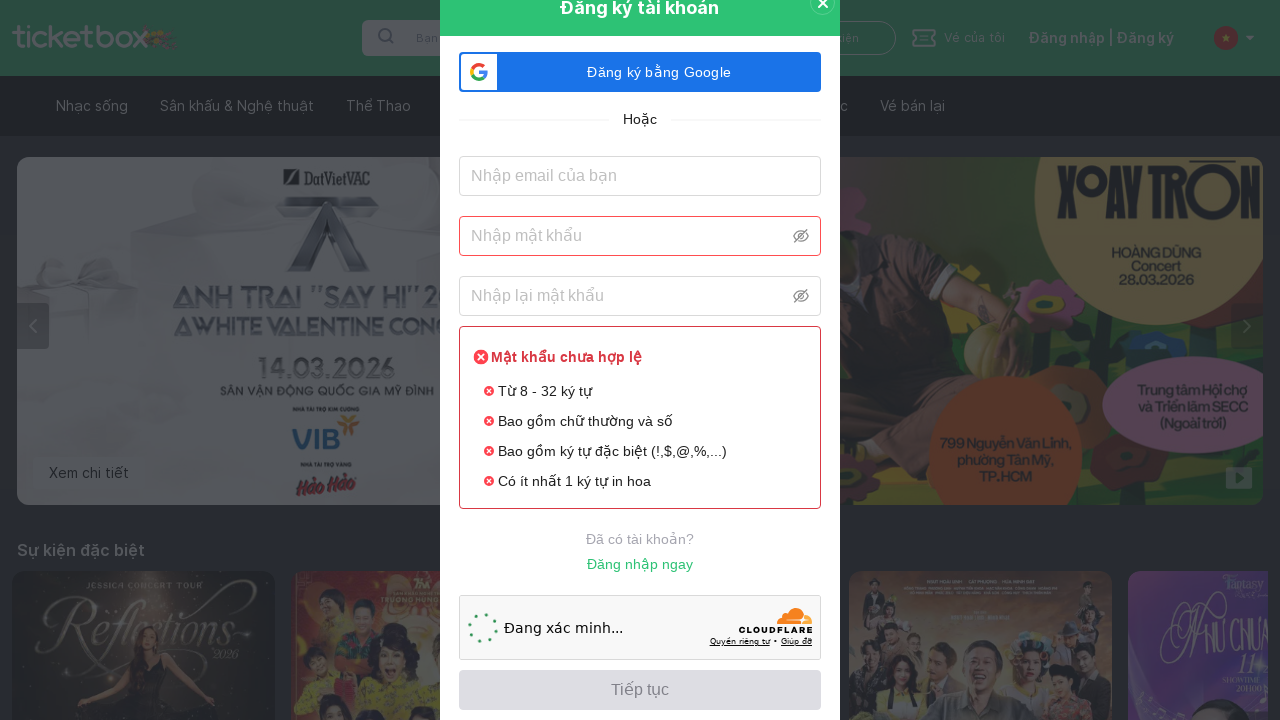

Filled email field with testuser327@gmail.com on #normal_login_email
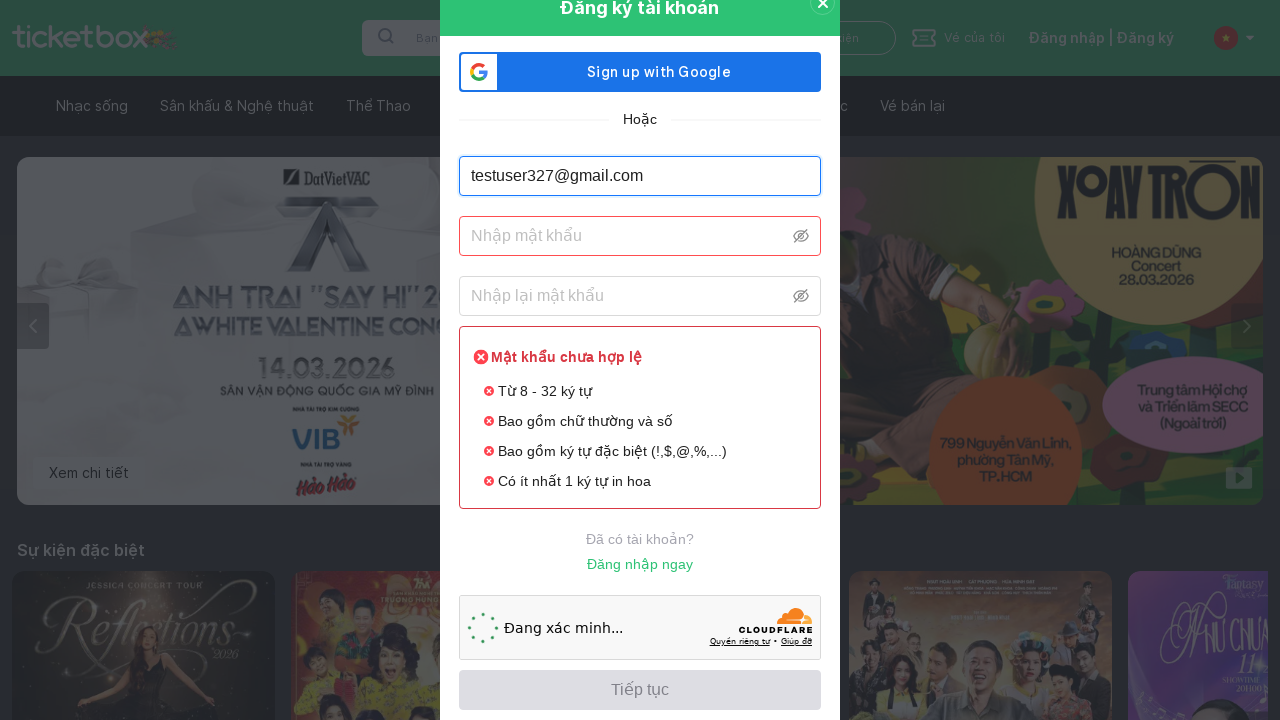

Typed '1' in password field on #normal_login_password
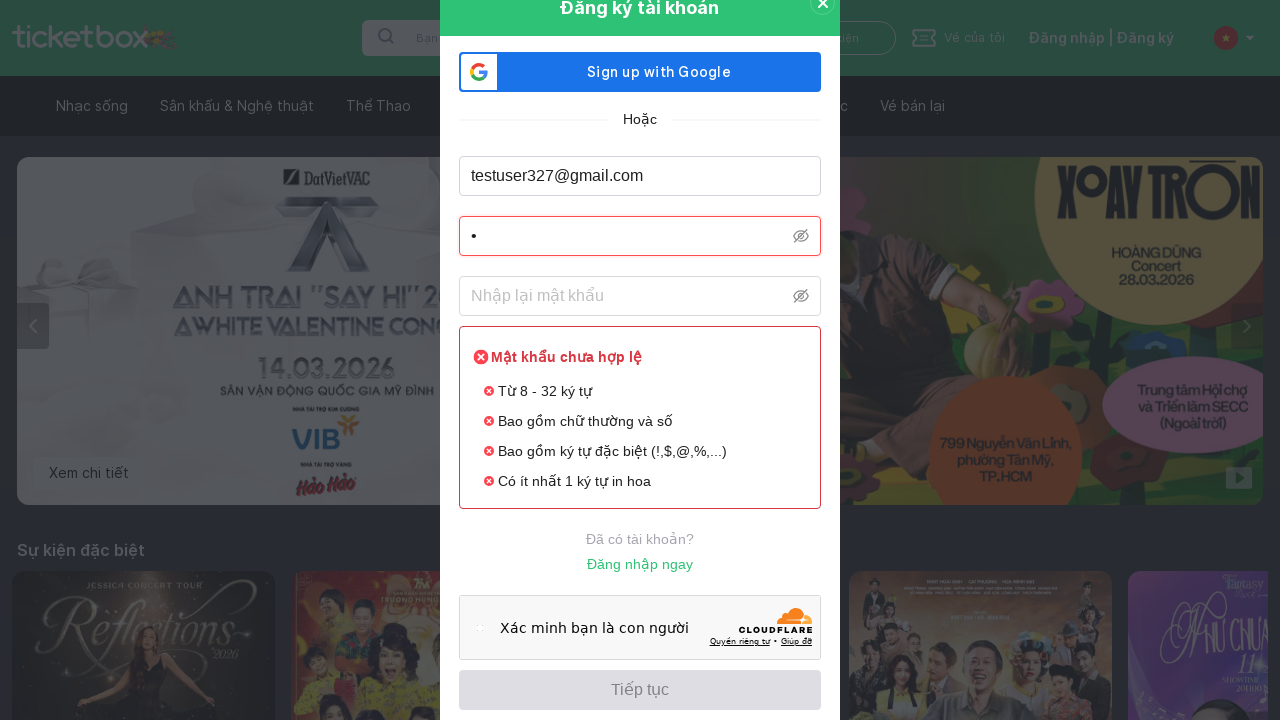

Selected all text in password field on #normal_login_password
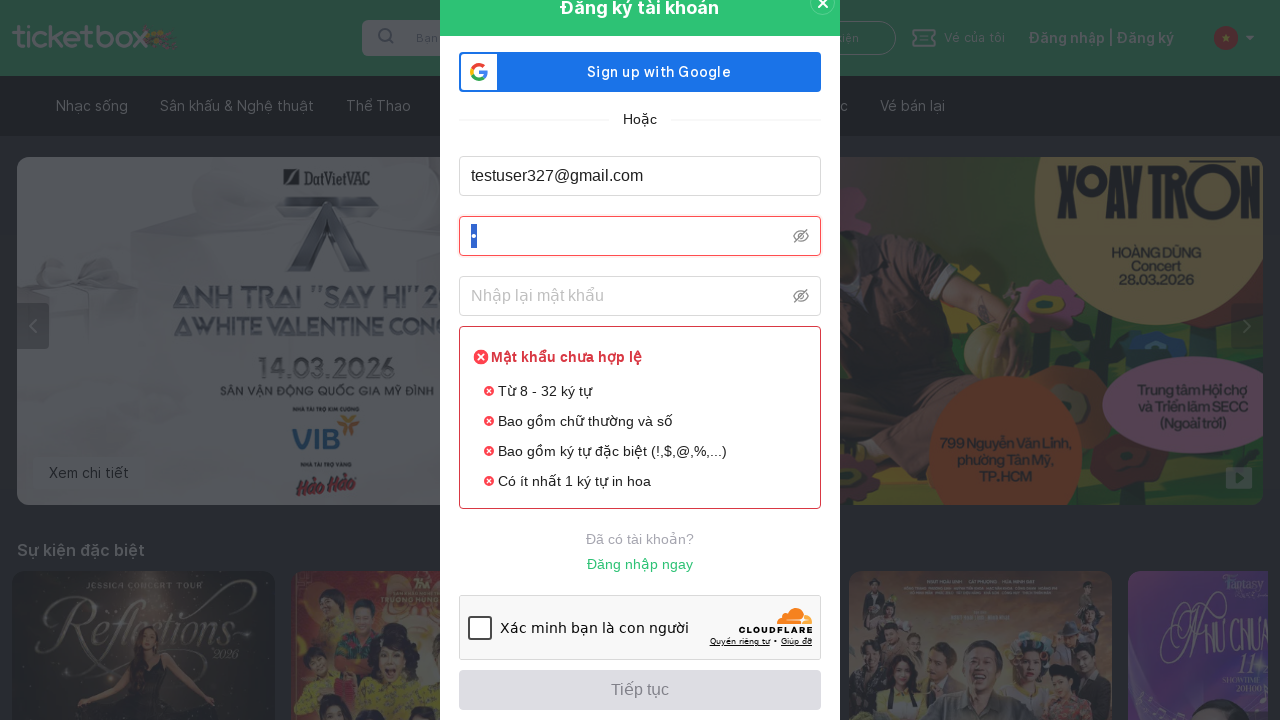

Deleted password field content, leaving it empty on #normal_login_password
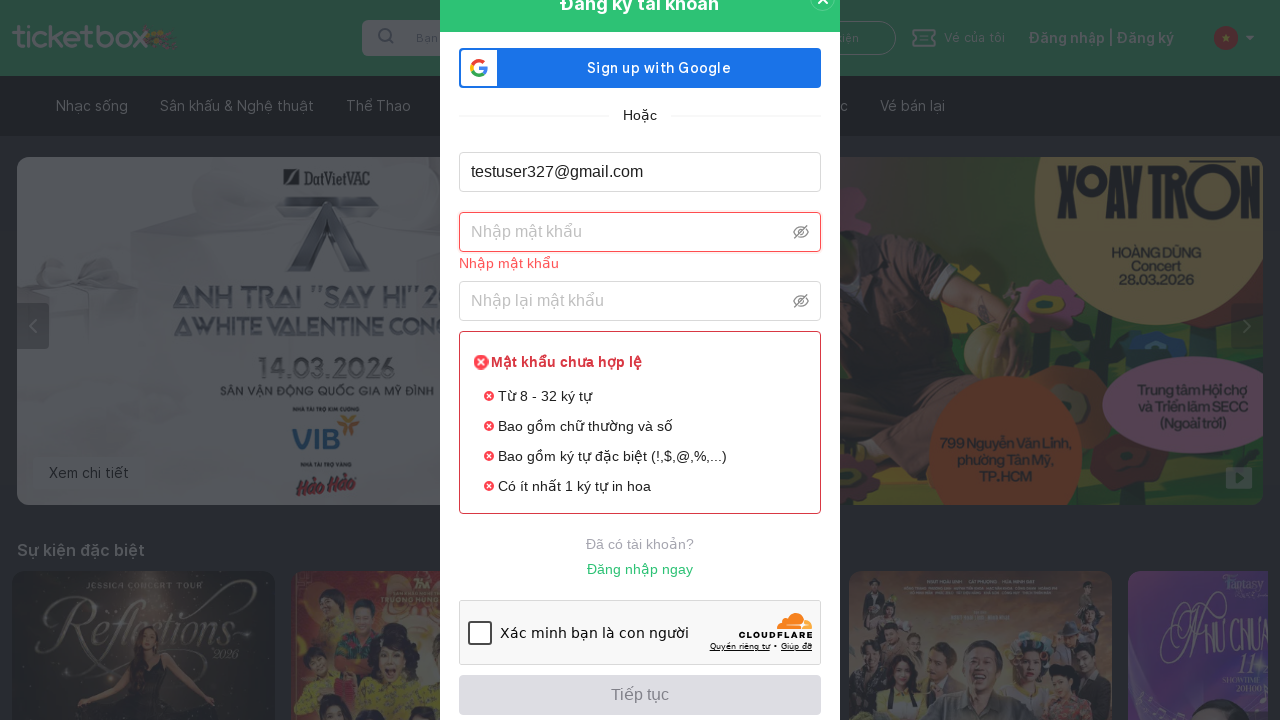

Typed '1' in re-password field on #normal_login_re_password
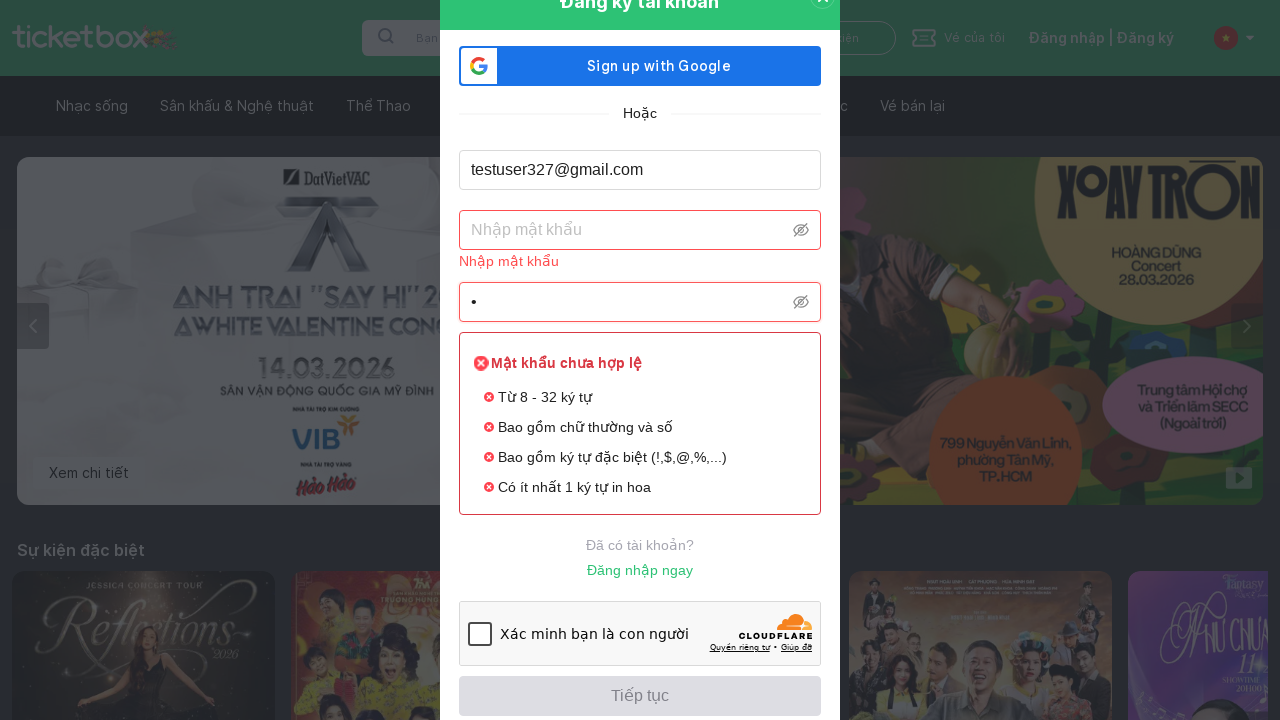

Selected all text in re-password field on #normal_login_re_password
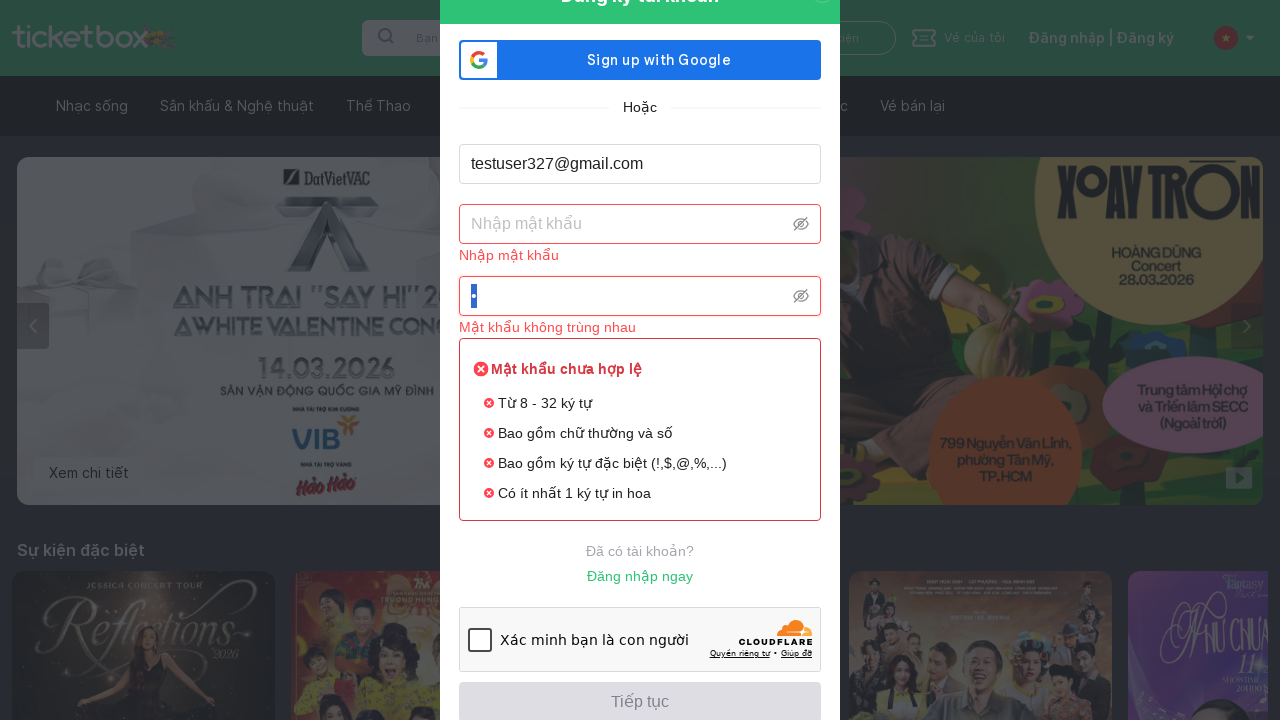

Password required validation message appeared
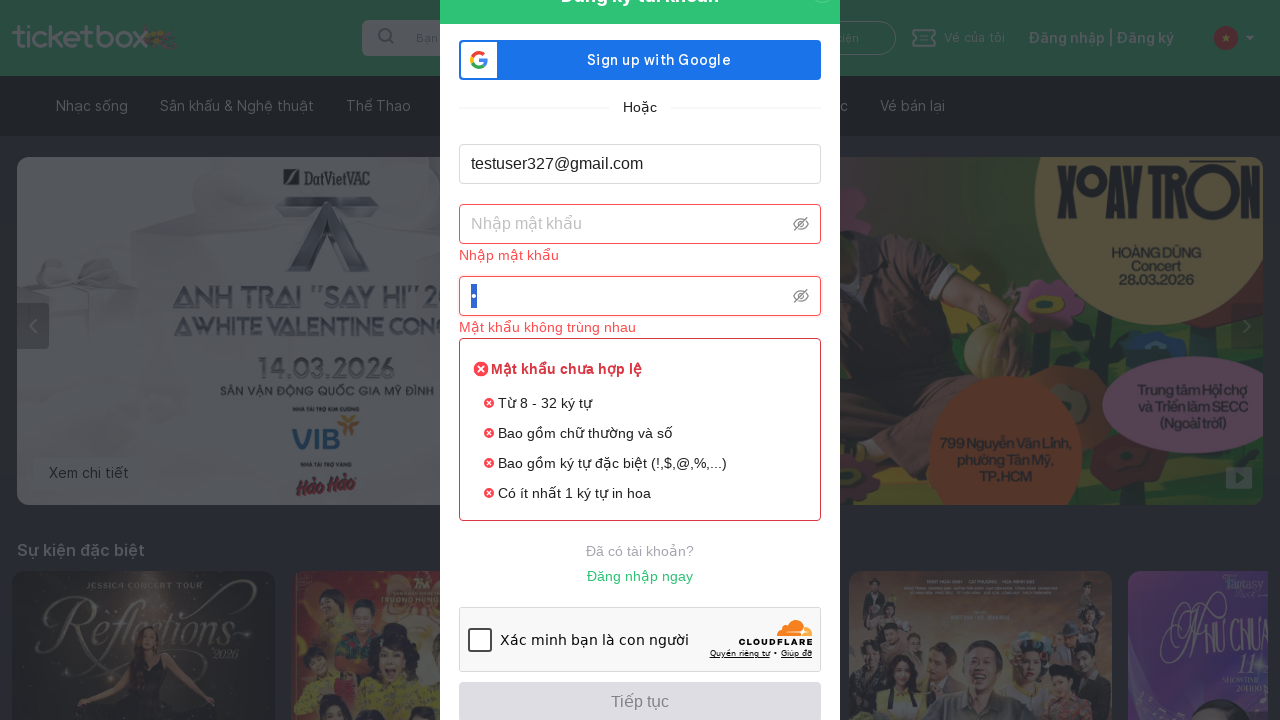

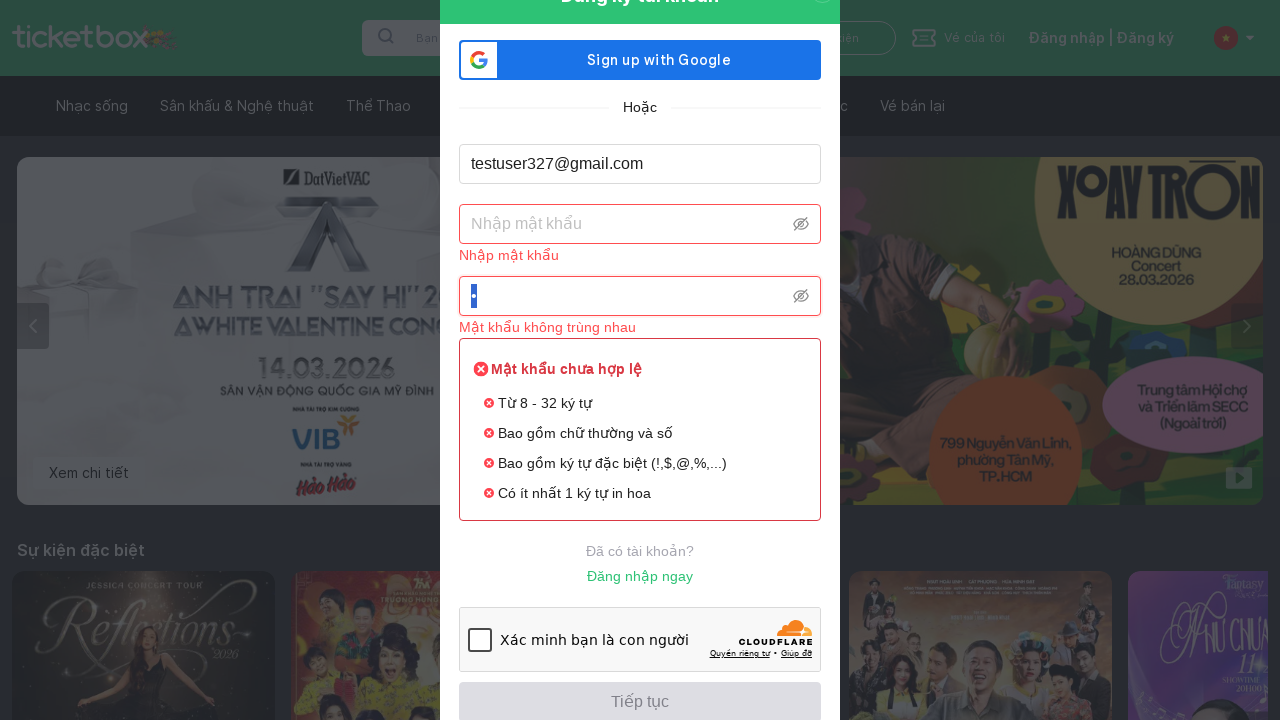